Demonstrates XPath locator strategies using following-sibling and parent axes to locate and verify button elements in the header section of a practice automation website.

Starting URL: https://rahulshettyacademy.com/AutomationPractice/

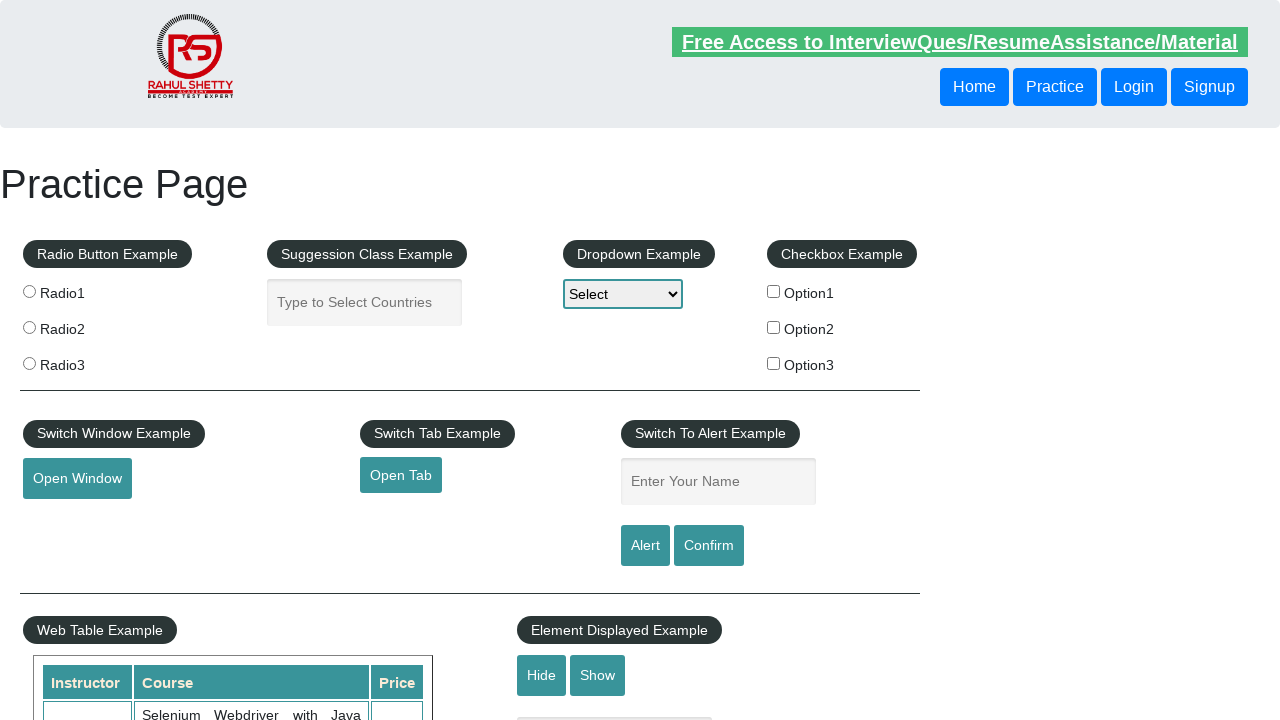

Located button using following-sibling XPath axis
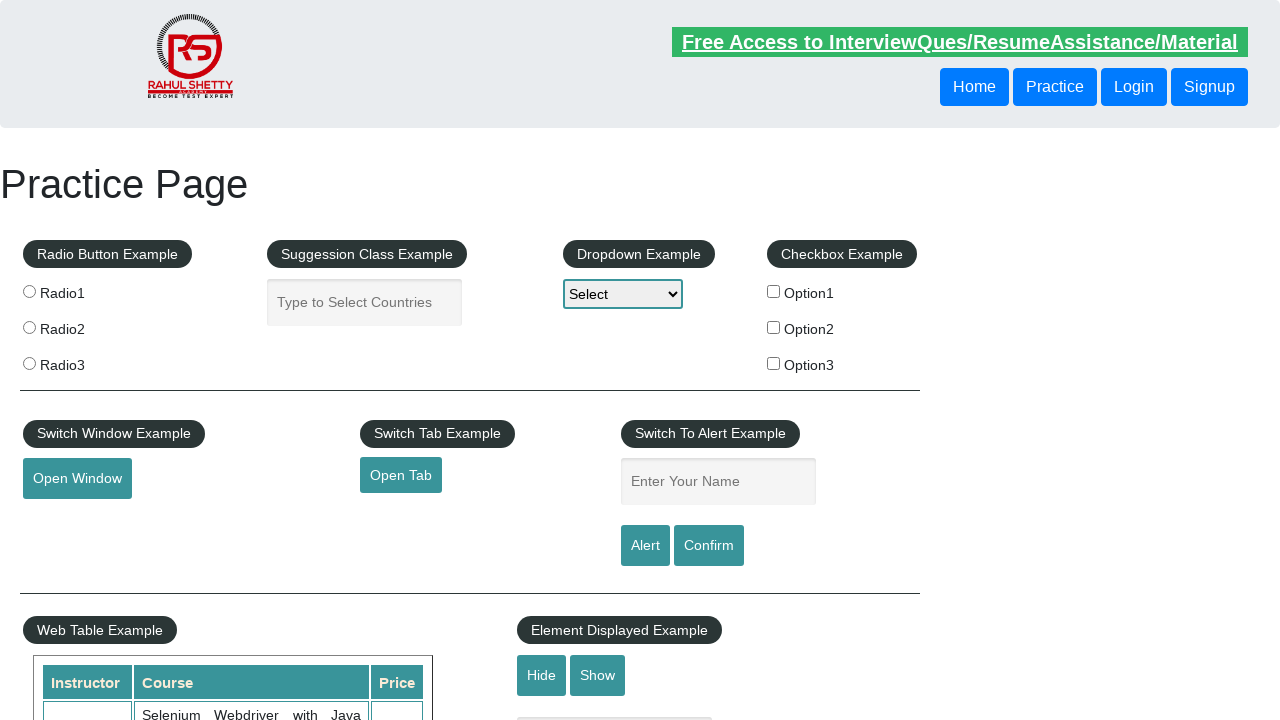

Retrieved button text using following-sibling: 'Signup'
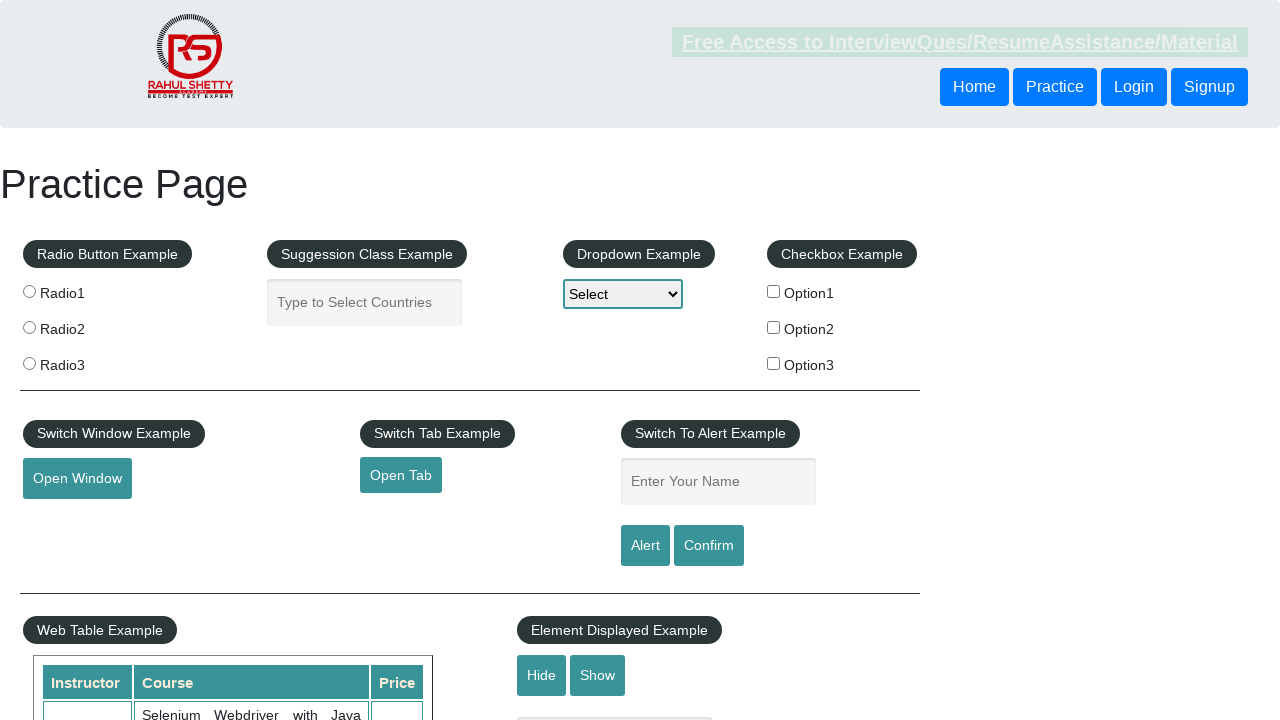

Printed button text from following-sibling locator
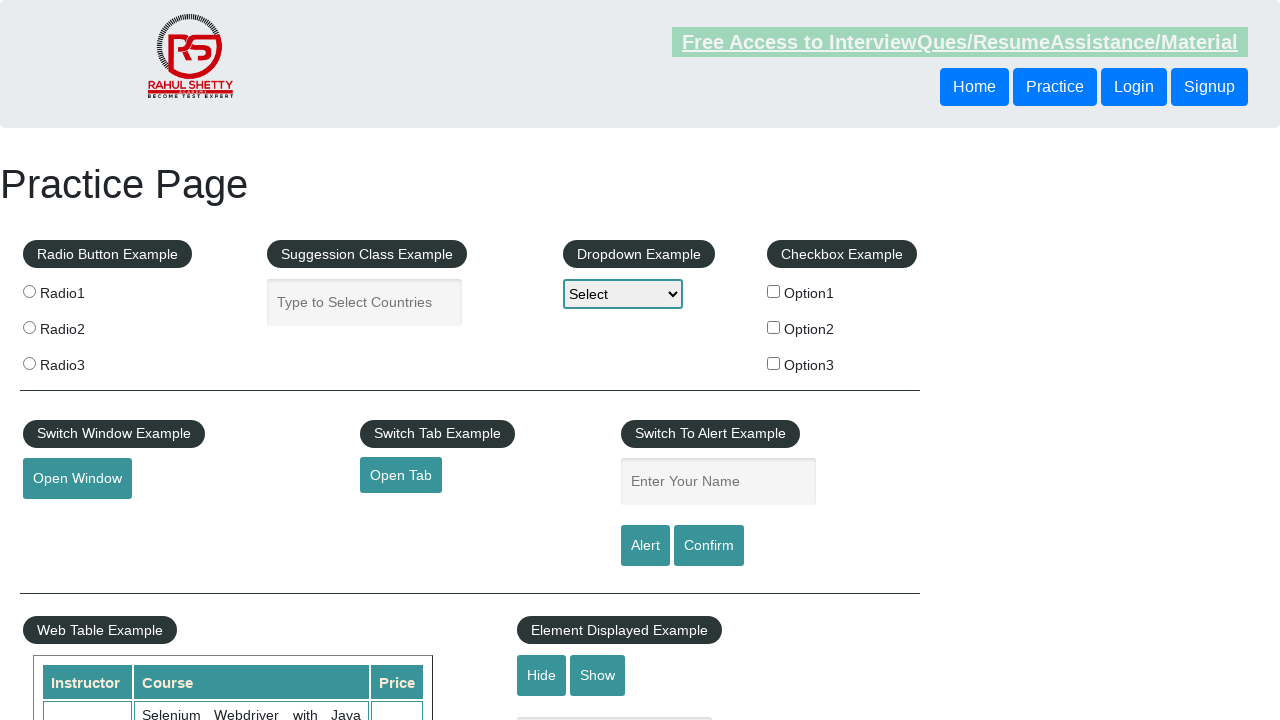

Located button using parent XPath axis
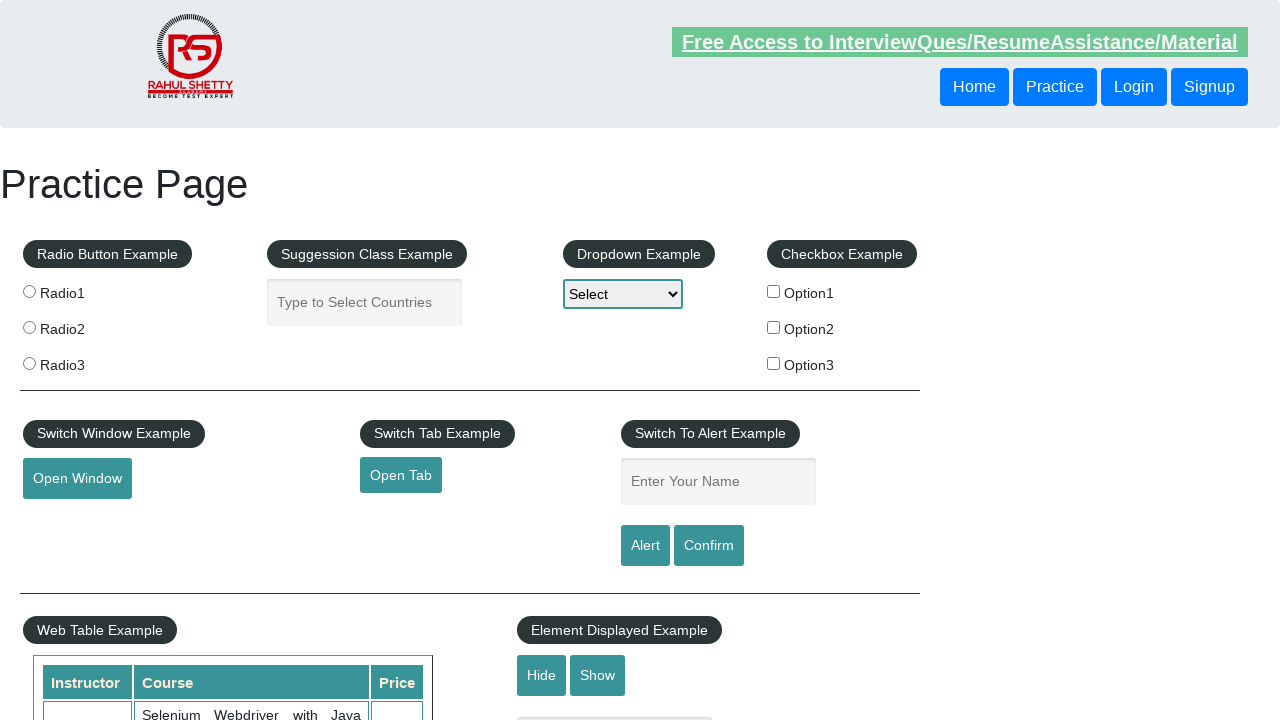

Retrieved button text using parent axis: 'Login'
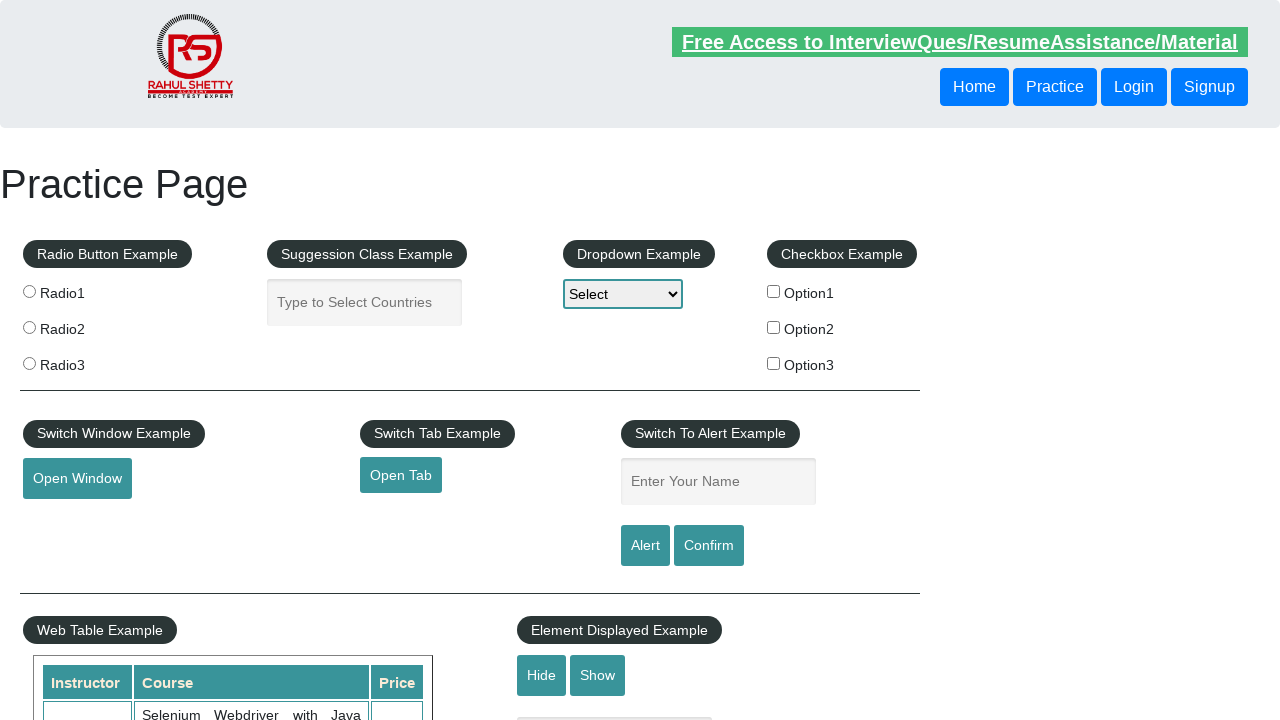

Printed button text from parent axis locator
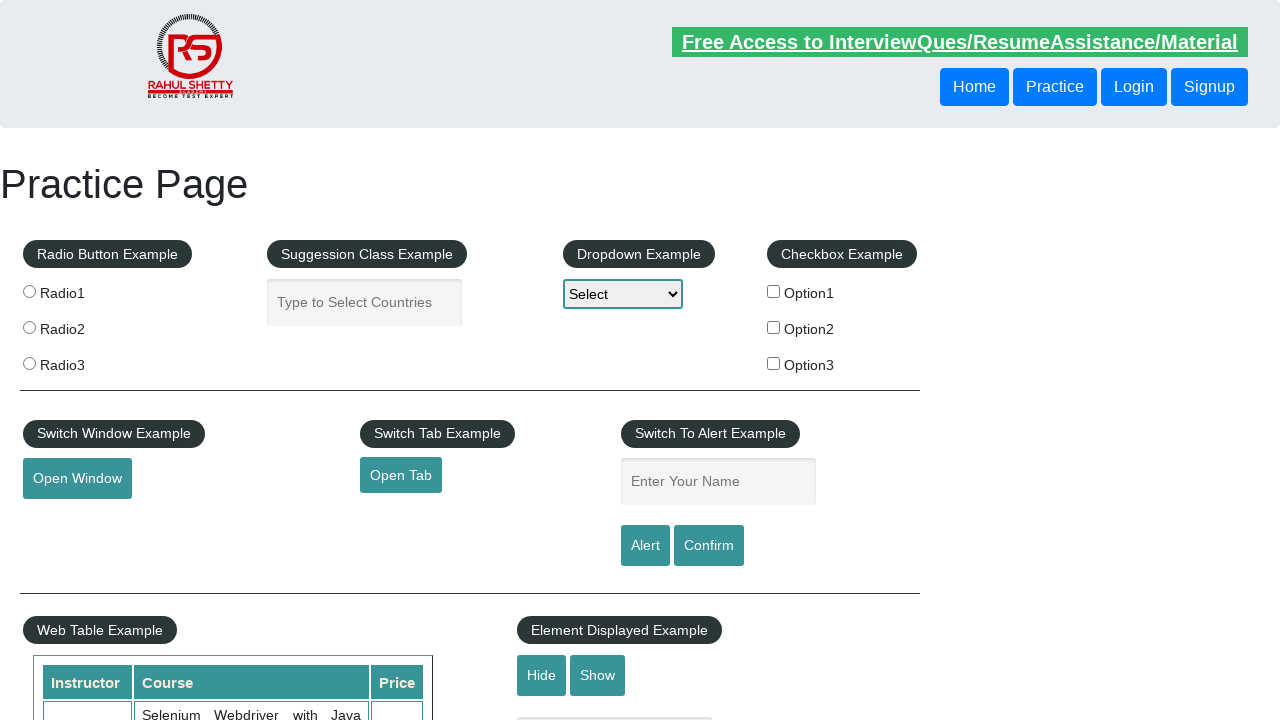

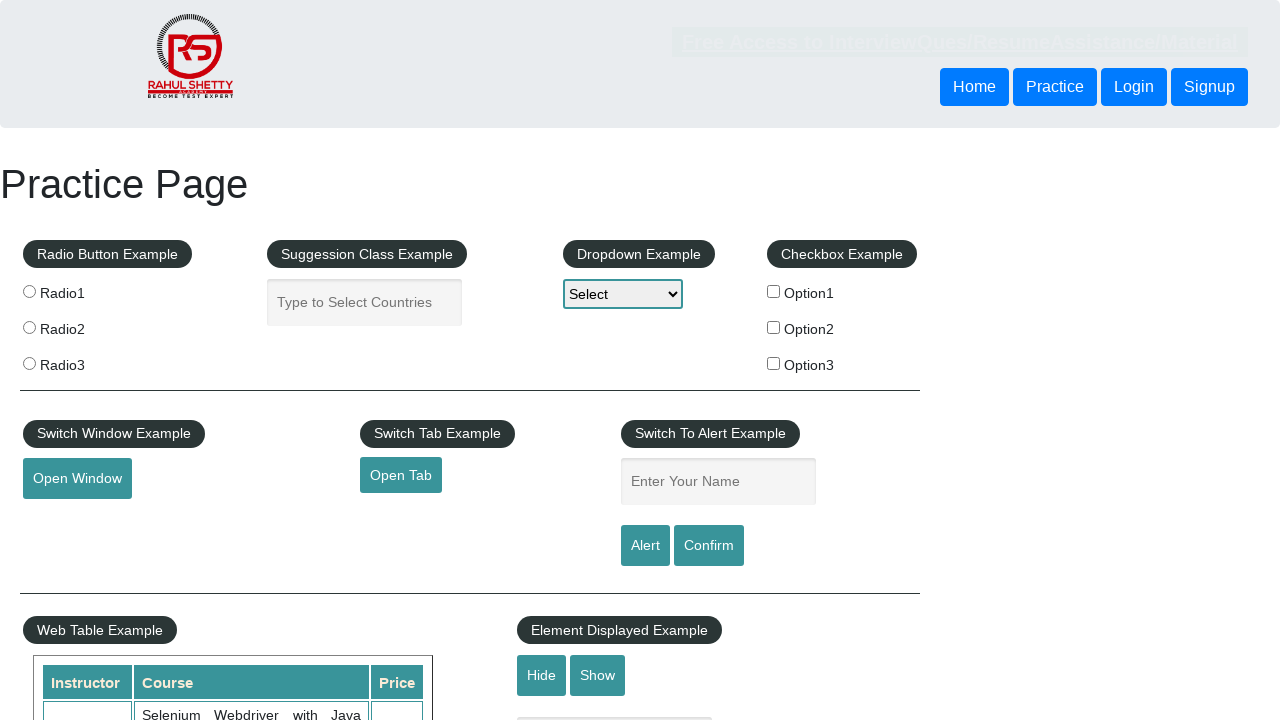